Navigates to the Upload and Download page in the Elements section and verifies the page title

Starting URL: https://demoqa.com

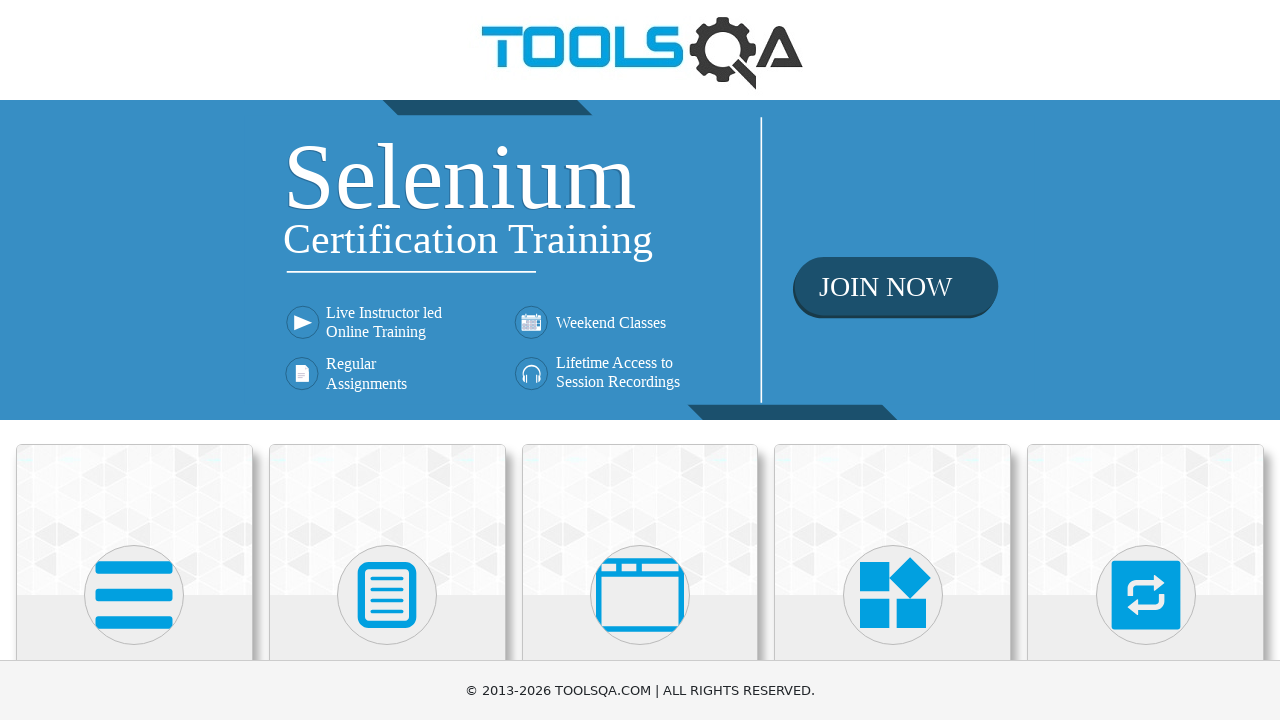

Clicked on Elements card at (134, 520) on div.card:nth-child(1)
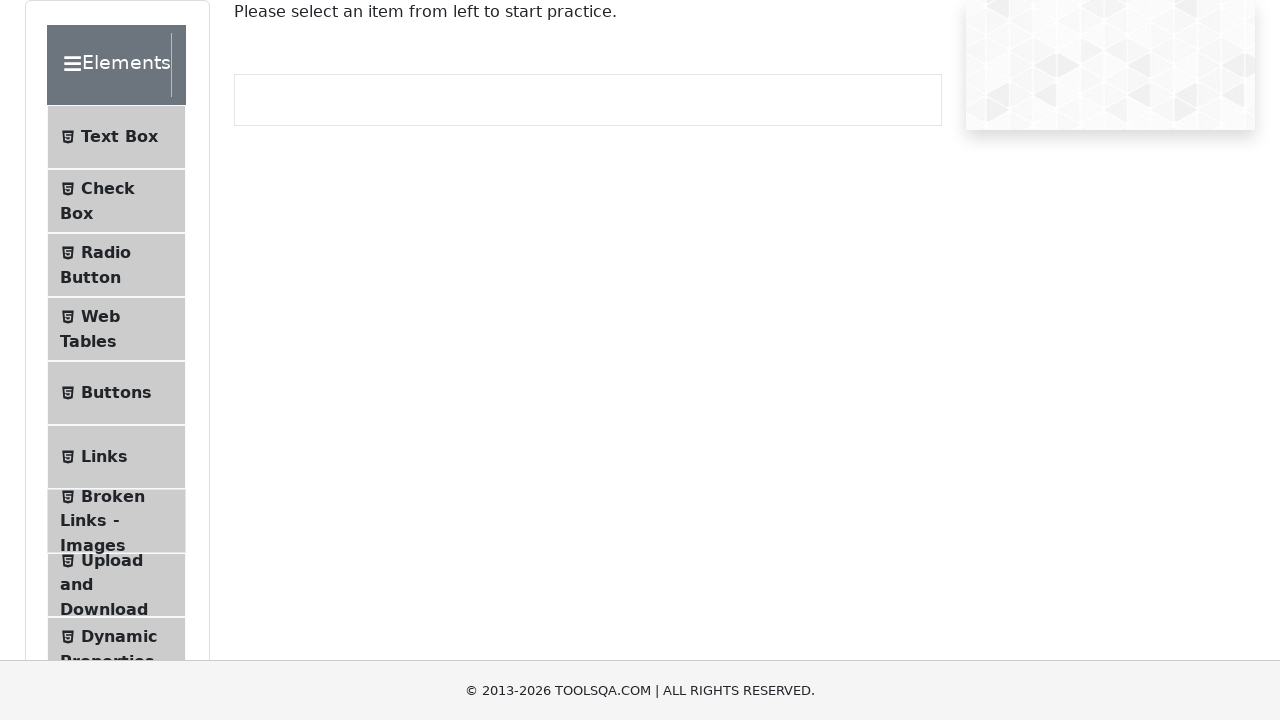

Clicked on Upload and Download menu item at (112, 560) on text=Upload and Download
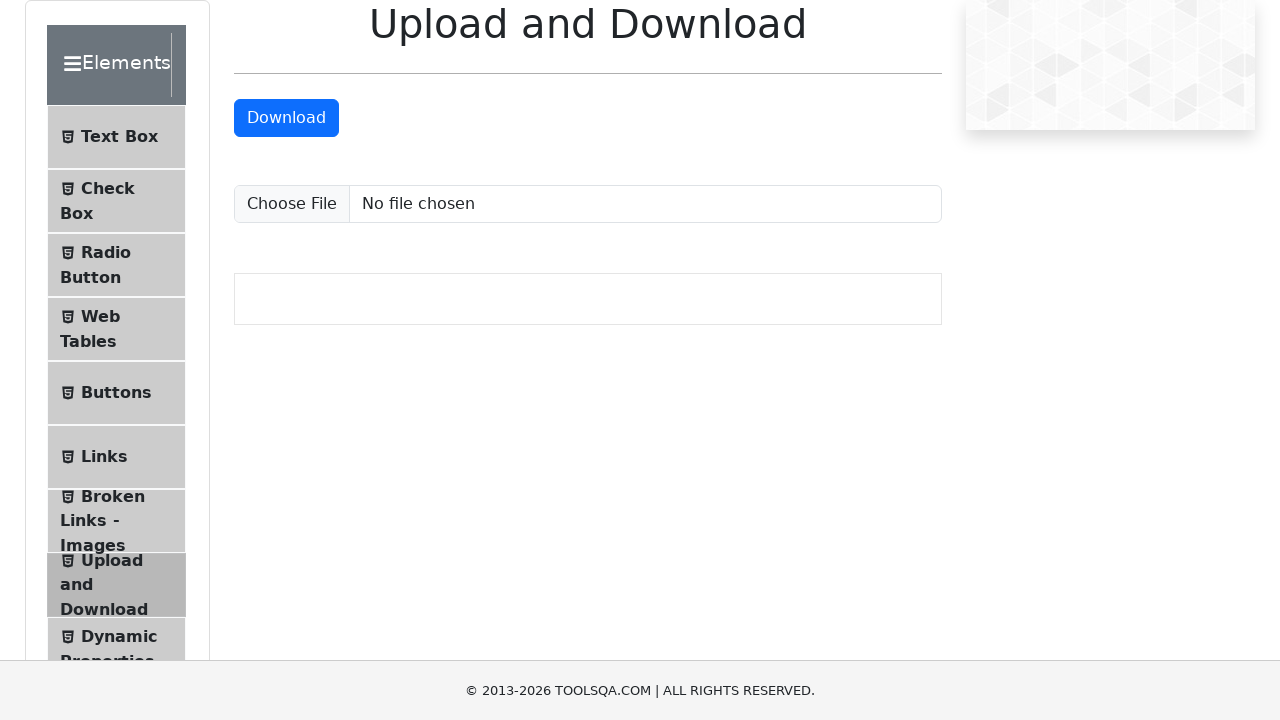

Verified page title 'Upload and Download' is present
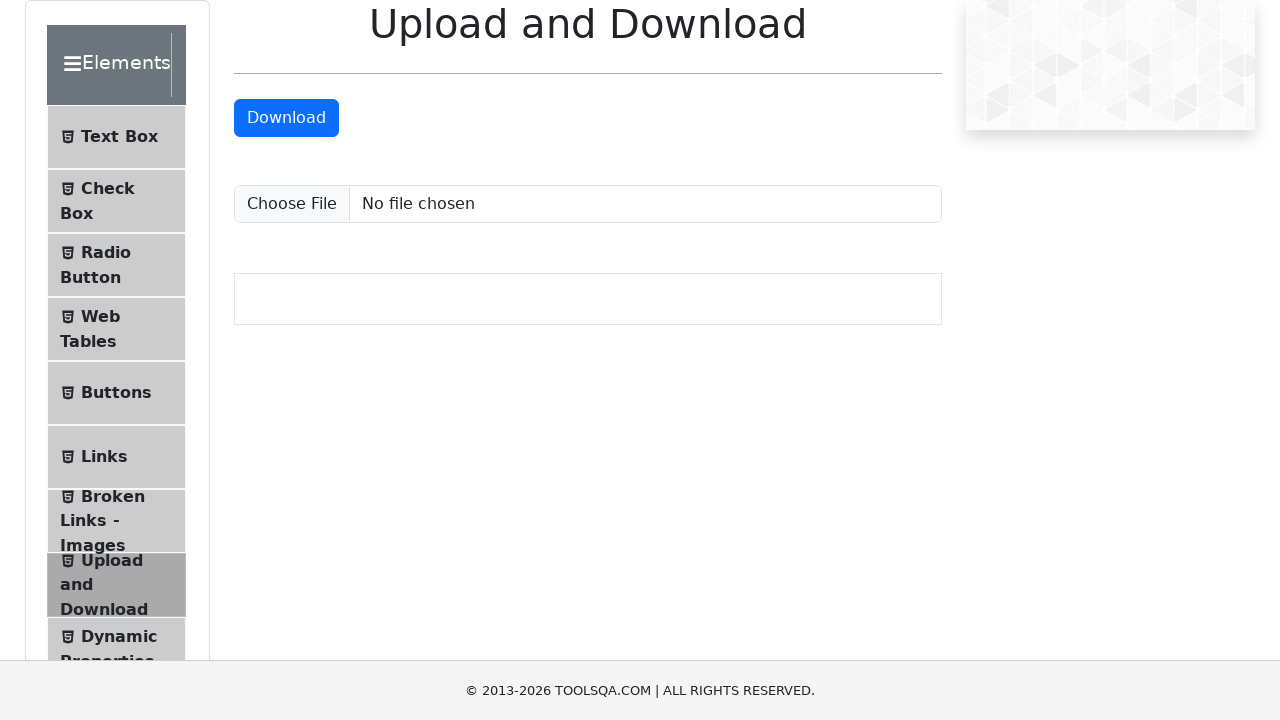

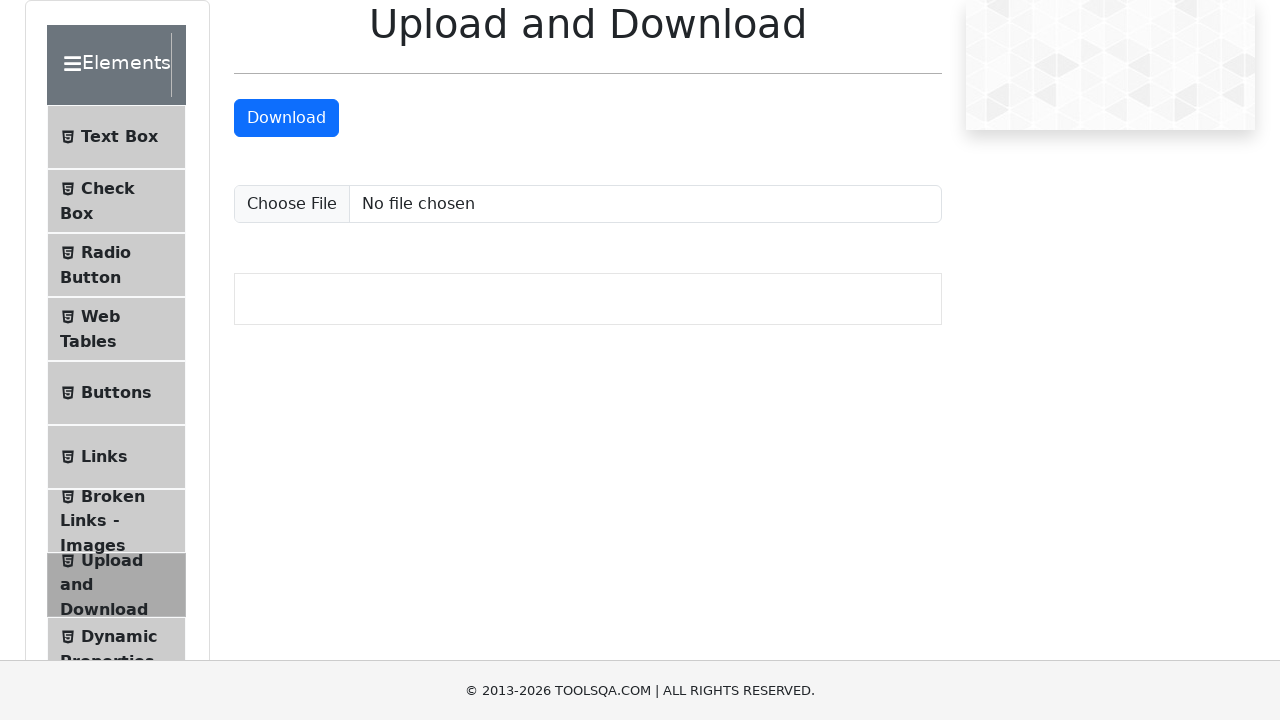